Tests filtering to display only active (not completed) items using the Active link

Starting URL: https://demo.playwright.dev/todomvc

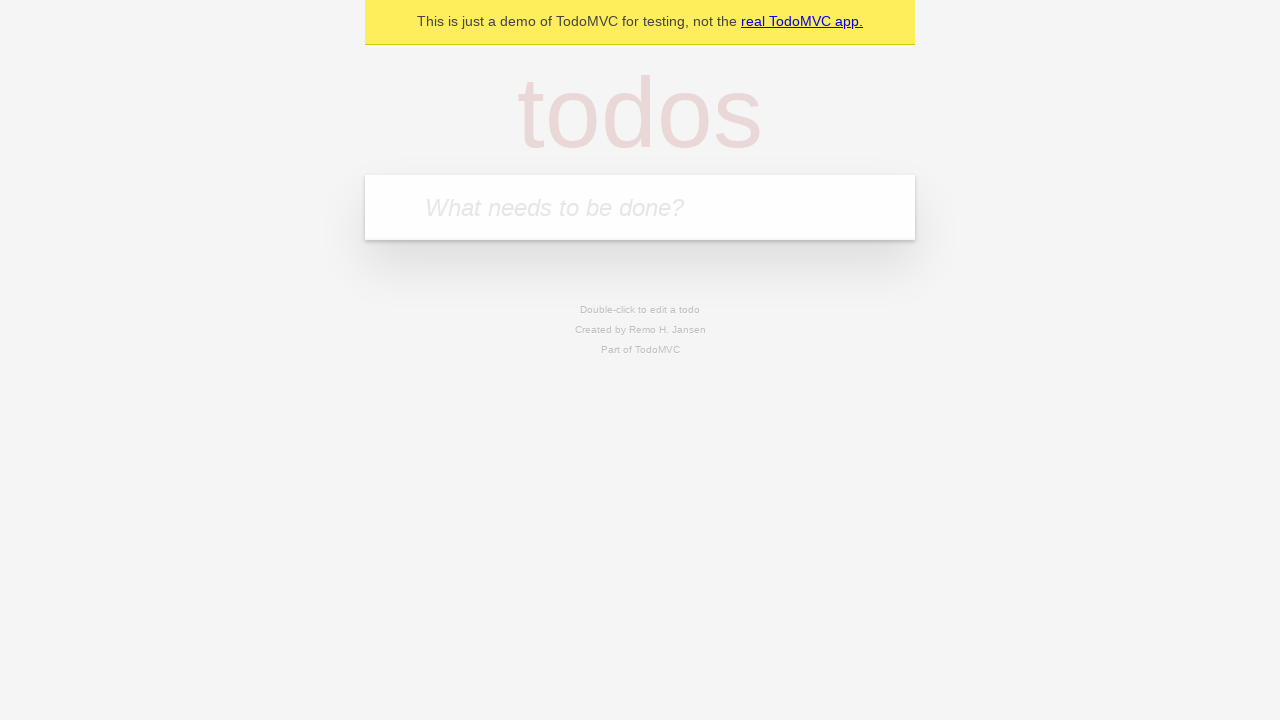

Filled todo input with 'buy some cheese' on internal:attr=[placeholder="What needs to be done?"i]
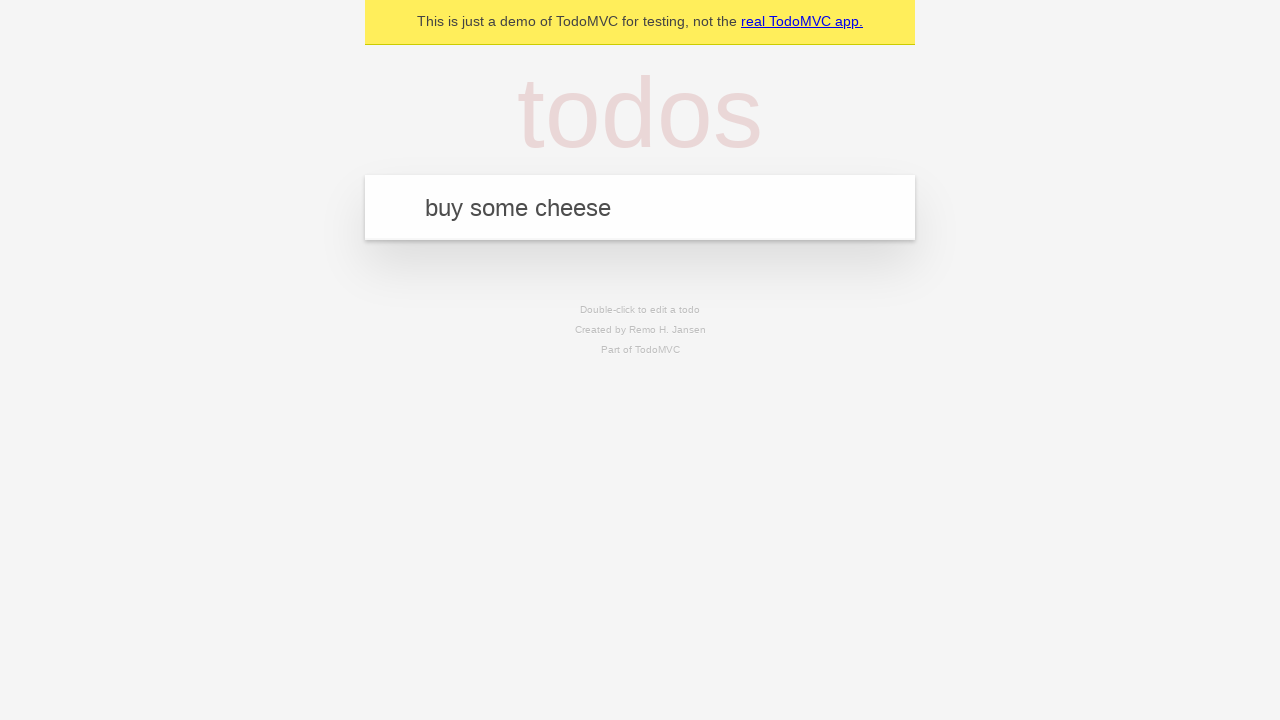

Pressed Enter to add first todo on internal:attr=[placeholder="What needs to be done?"i]
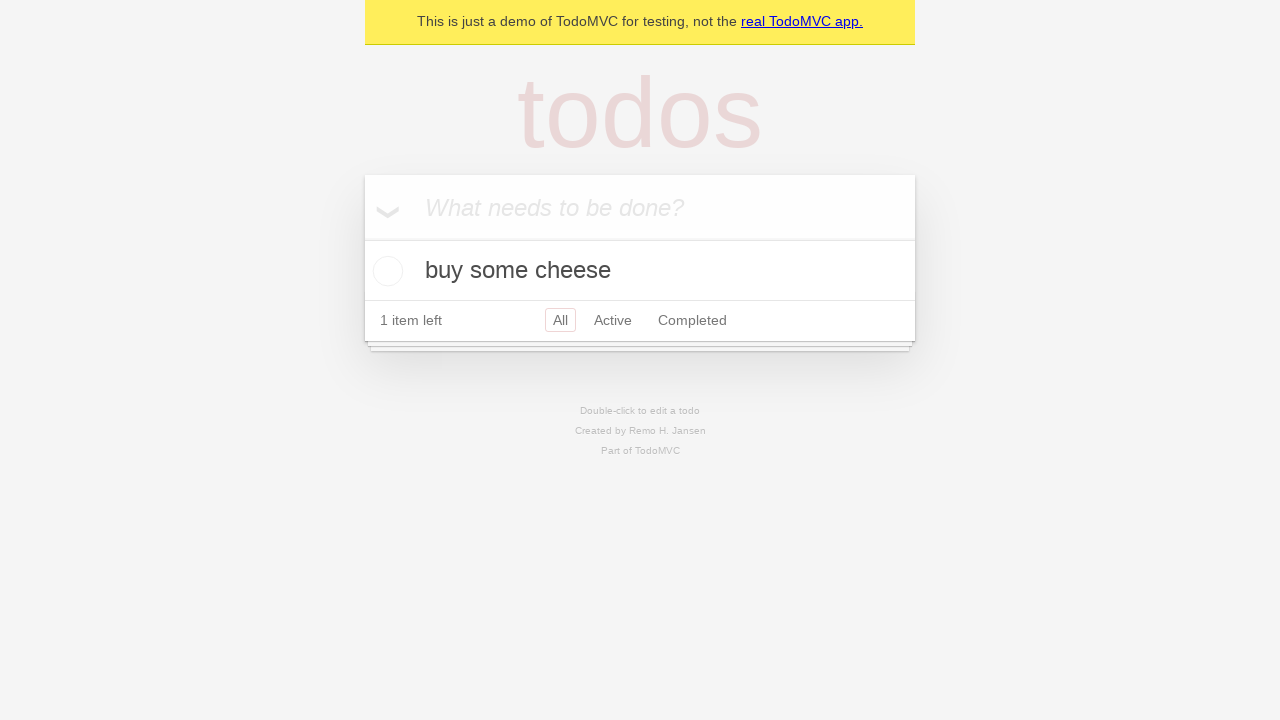

Filled todo input with 'feed the cat' on internal:attr=[placeholder="What needs to be done?"i]
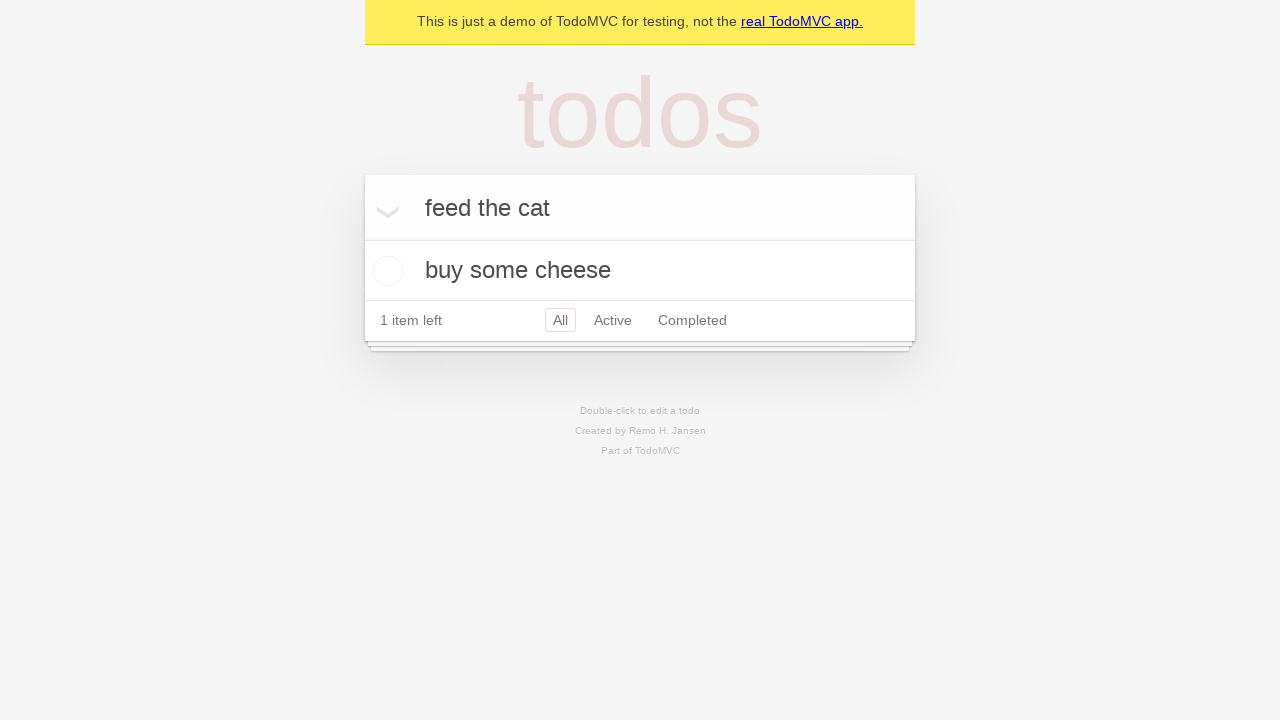

Pressed Enter to add second todo on internal:attr=[placeholder="What needs to be done?"i]
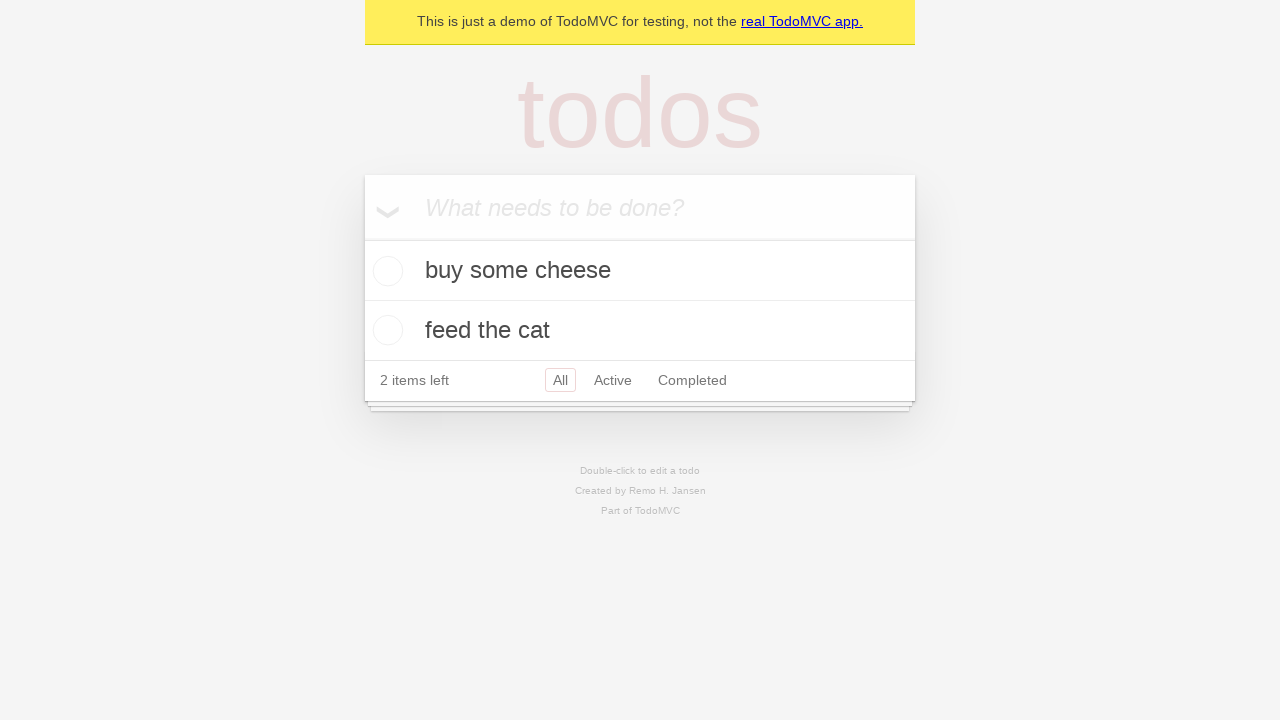

Filled todo input with 'book a doctors appointment' on internal:attr=[placeholder="What needs to be done?"i]
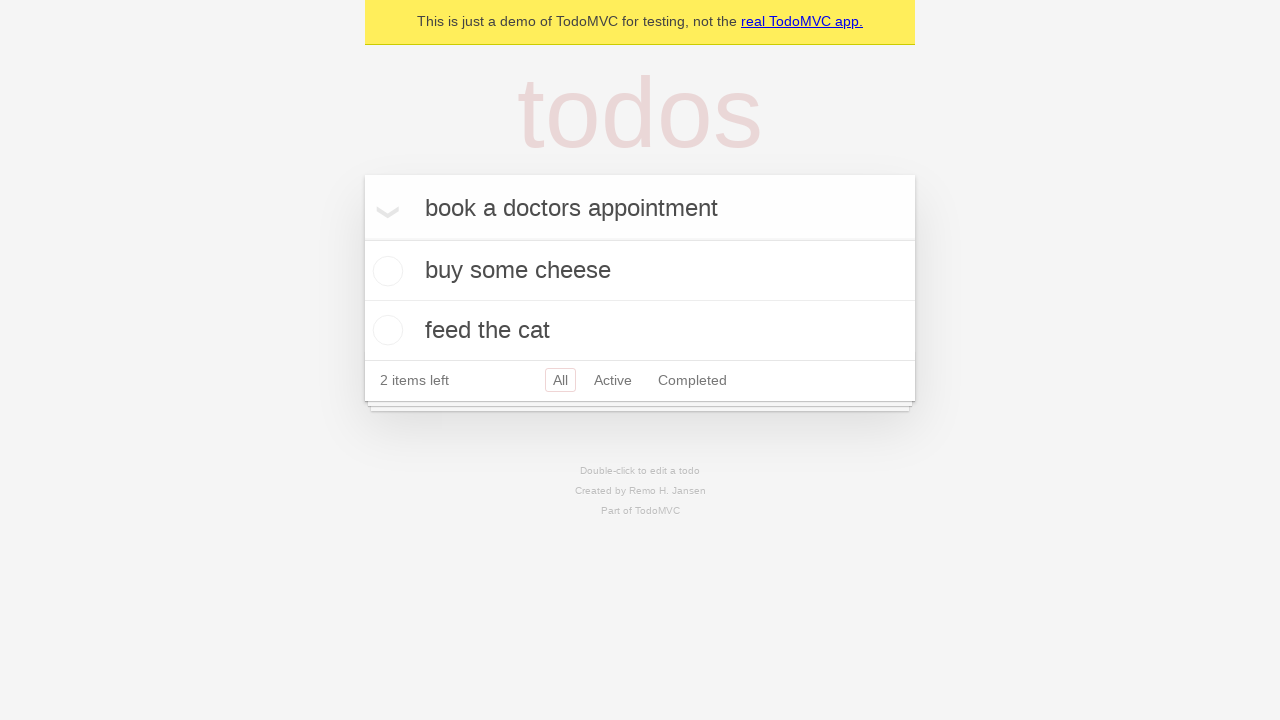

Pressed Enter to add third todo on internal:attr=[placeholder="What needs to be done?"i]
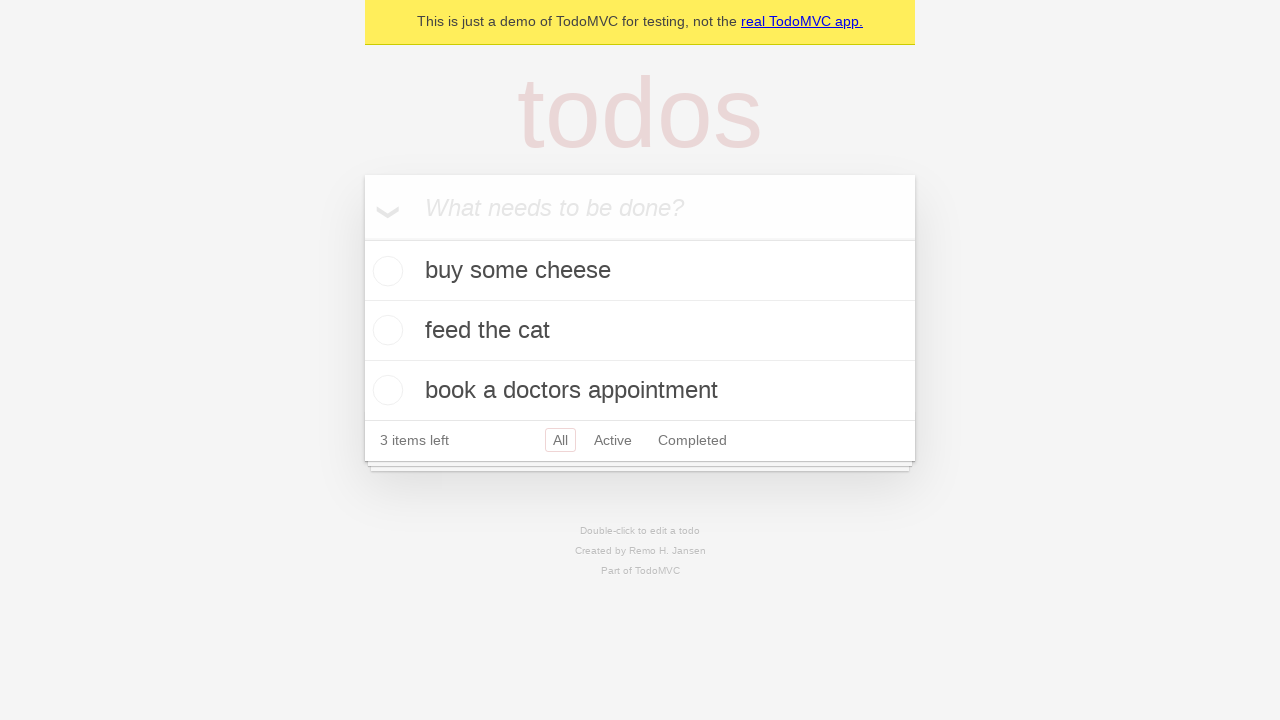

Waited for all three todos to be loaded
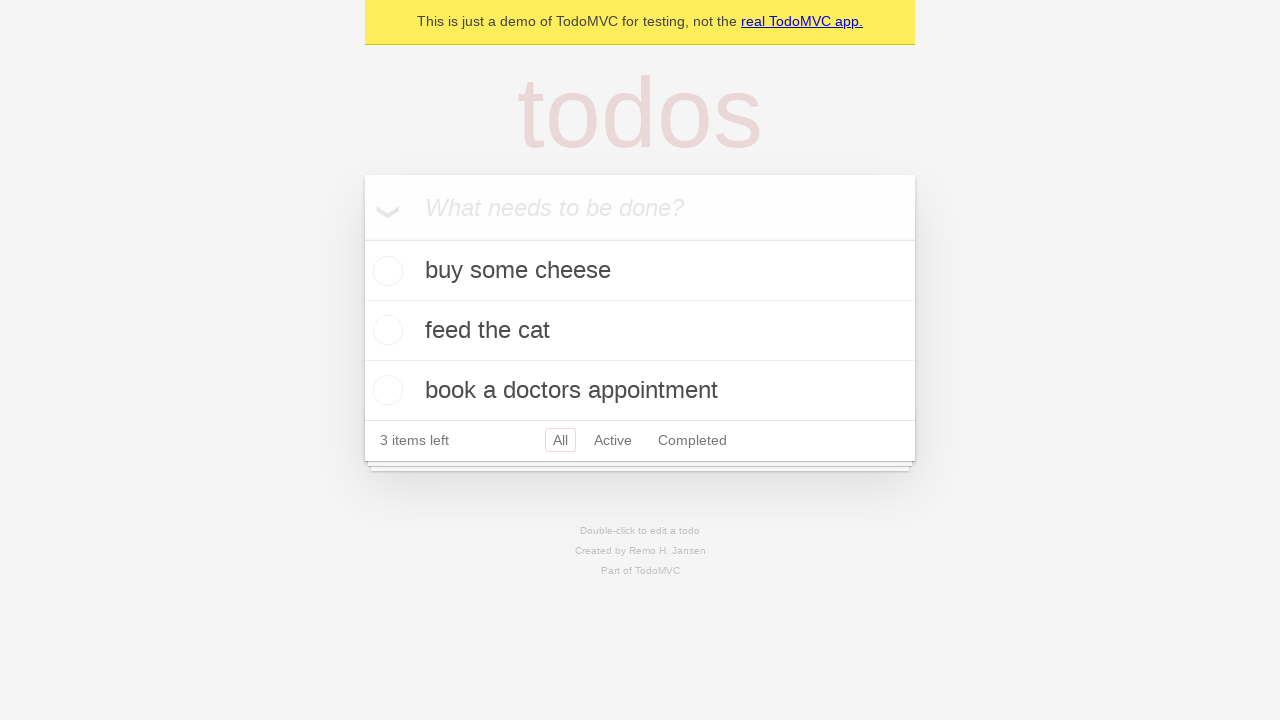

Marked second todo ('feed the cat') as completed at (385, 330) on internal:testid=[data-testid="todo-item"s] >> nth=1 >> internal:role=checkbox
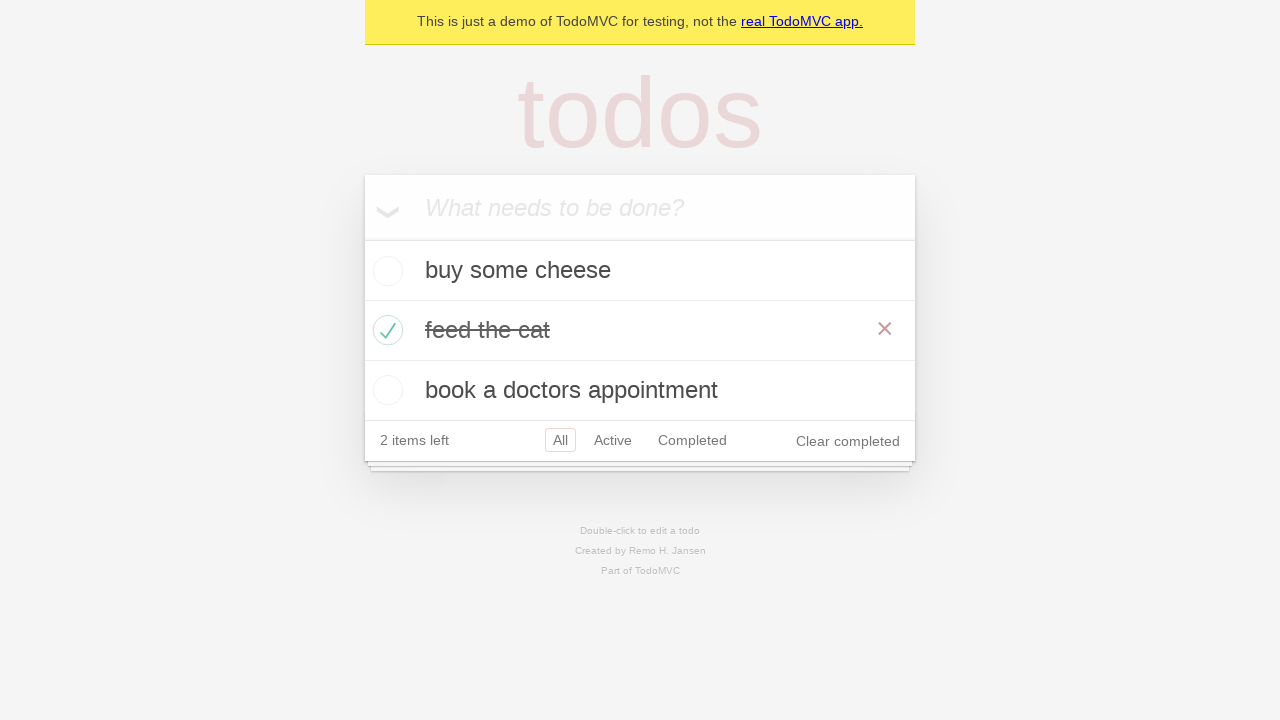

Clicked Active filter link to display only active items at (613, 440) on internal:role=link[name="Active"i]
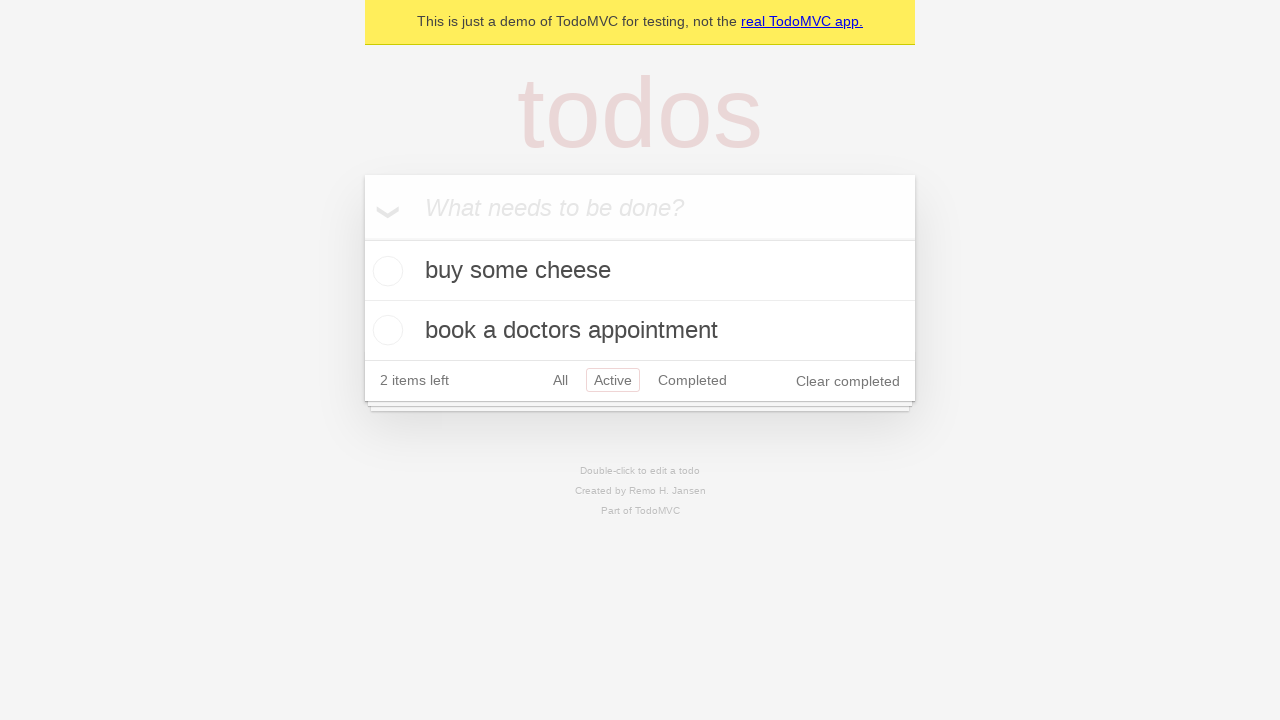

Waited for filtered view to render
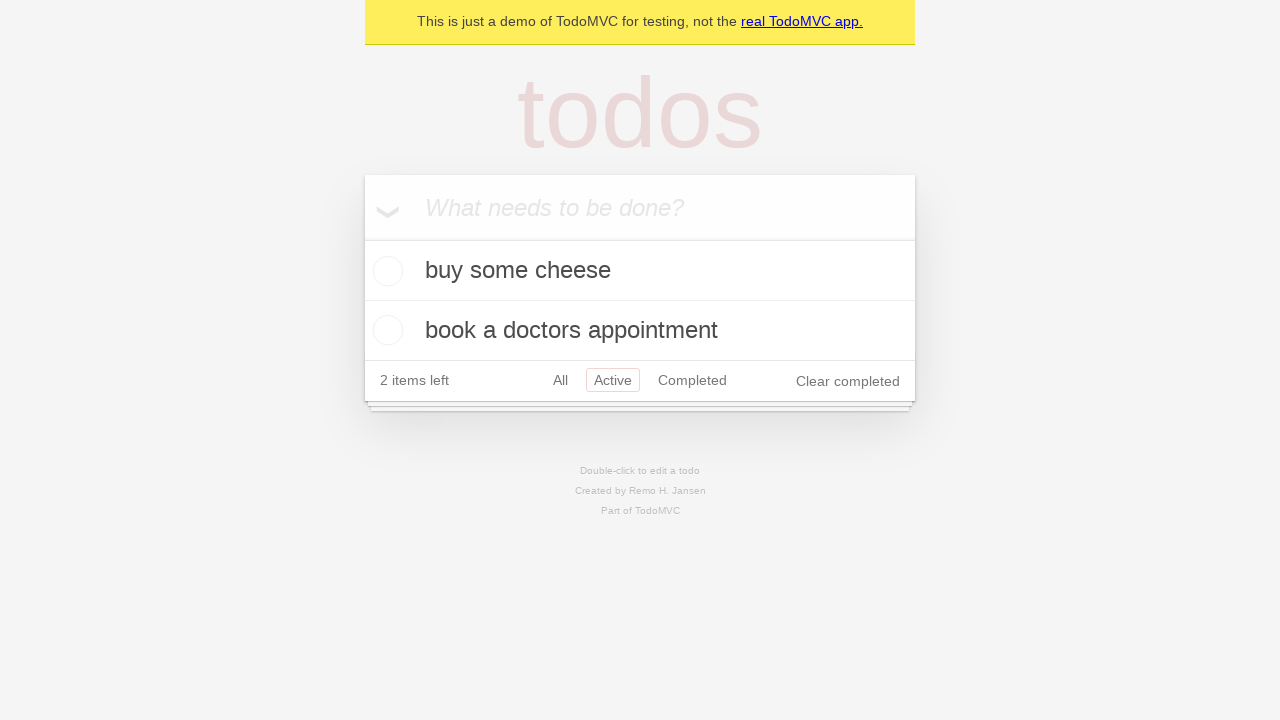

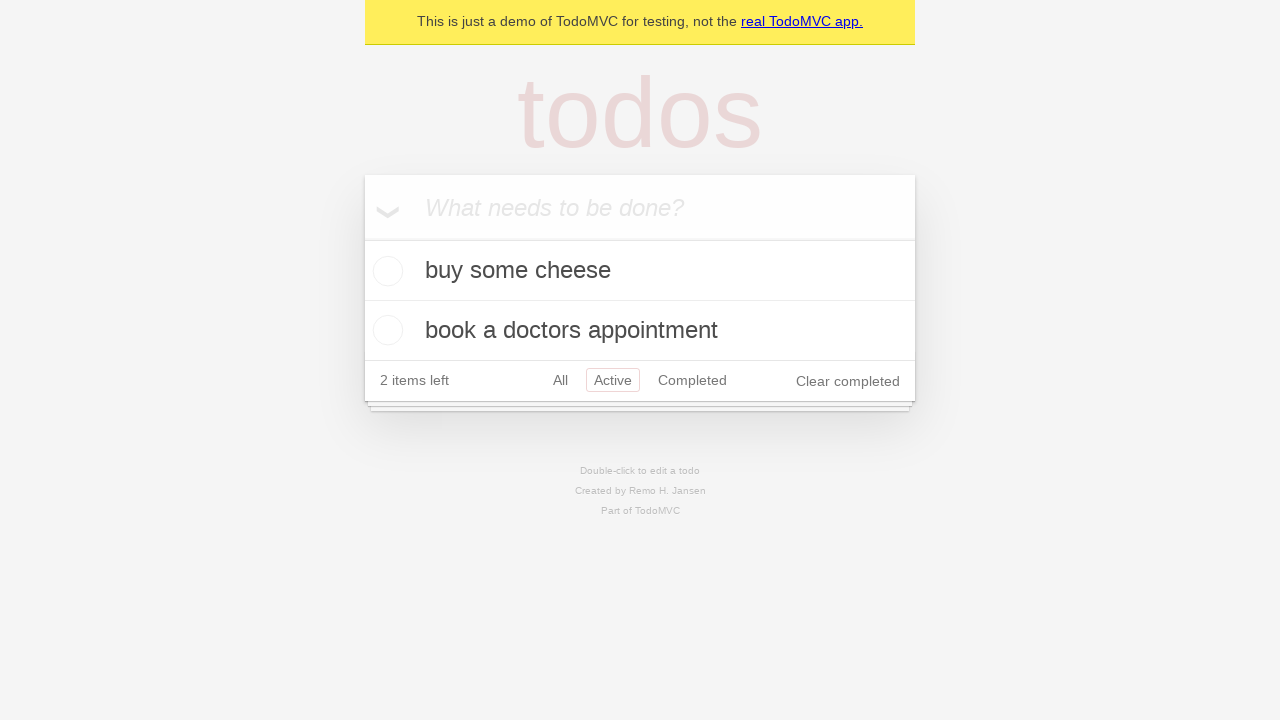